Tests the checkout flow by attempting to place an order from the cart page, filling in customer name and card details, and clicking the purchase button

Starting URL: https://www.demoblaze.com/cart.html

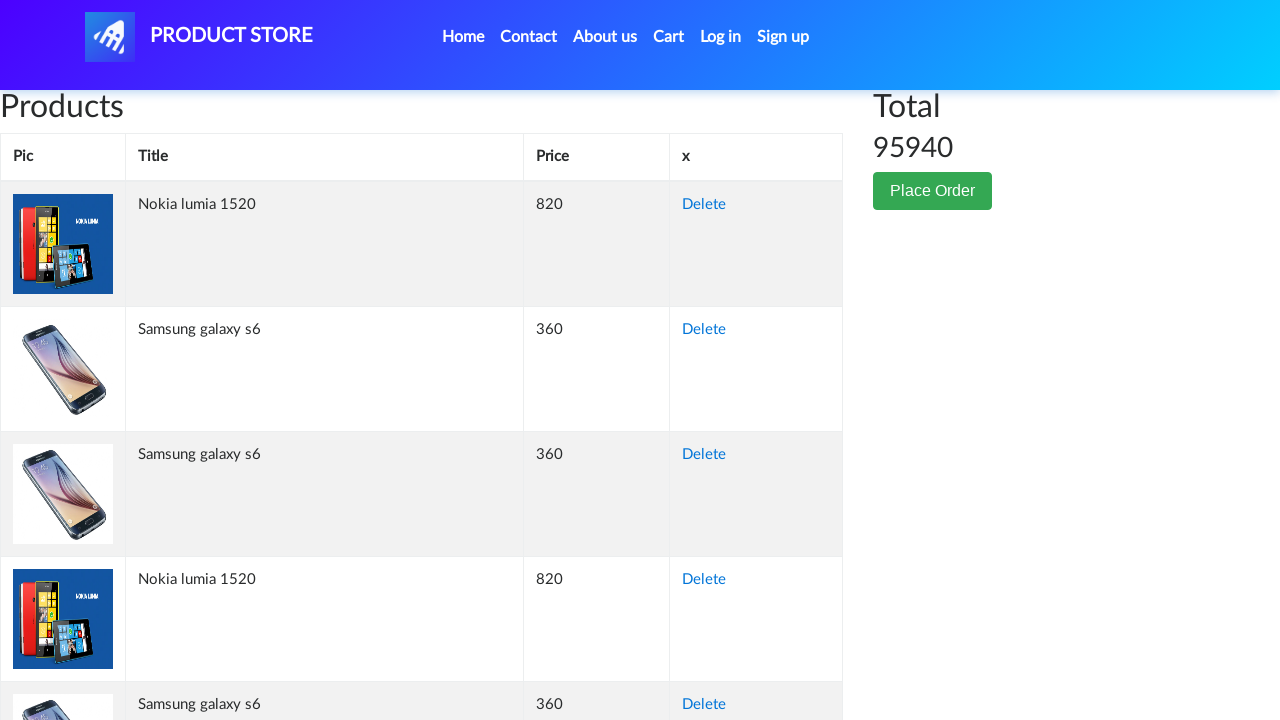

Waited for cart page to load
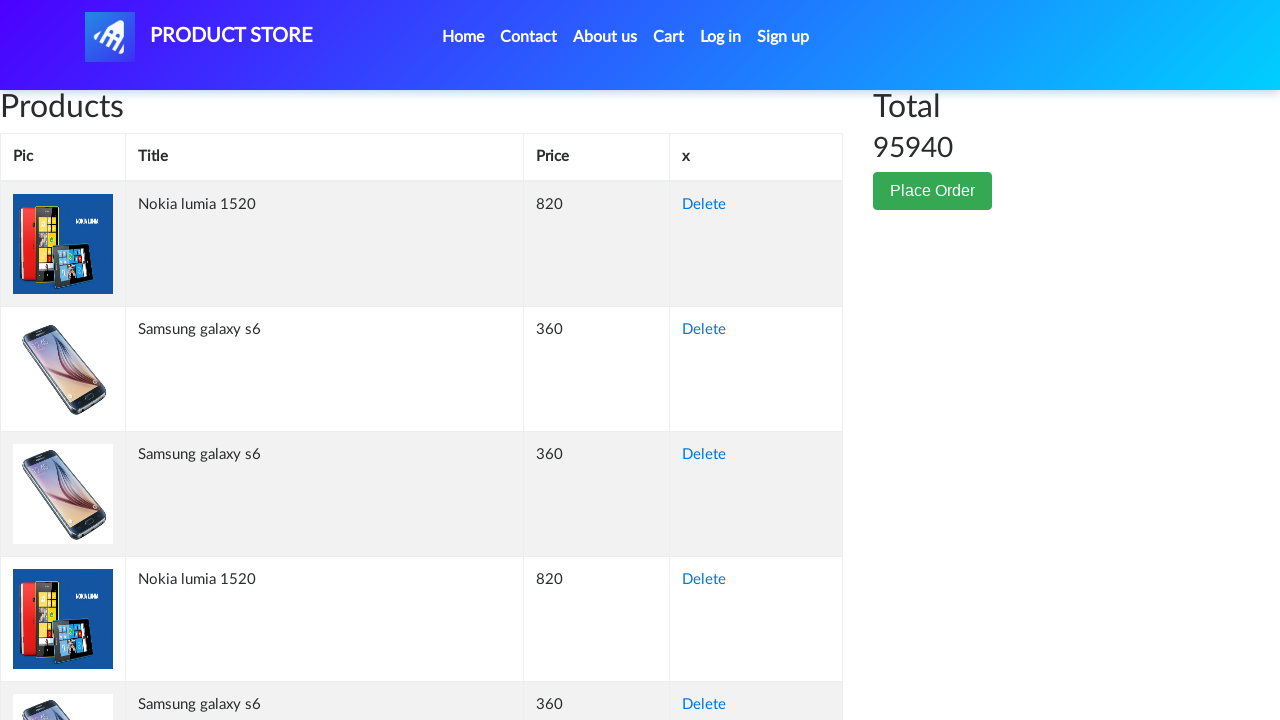

Clicked Place Order button to open checkout modal at (933, 191) on xpath=//button[@class="btn btn-success"]
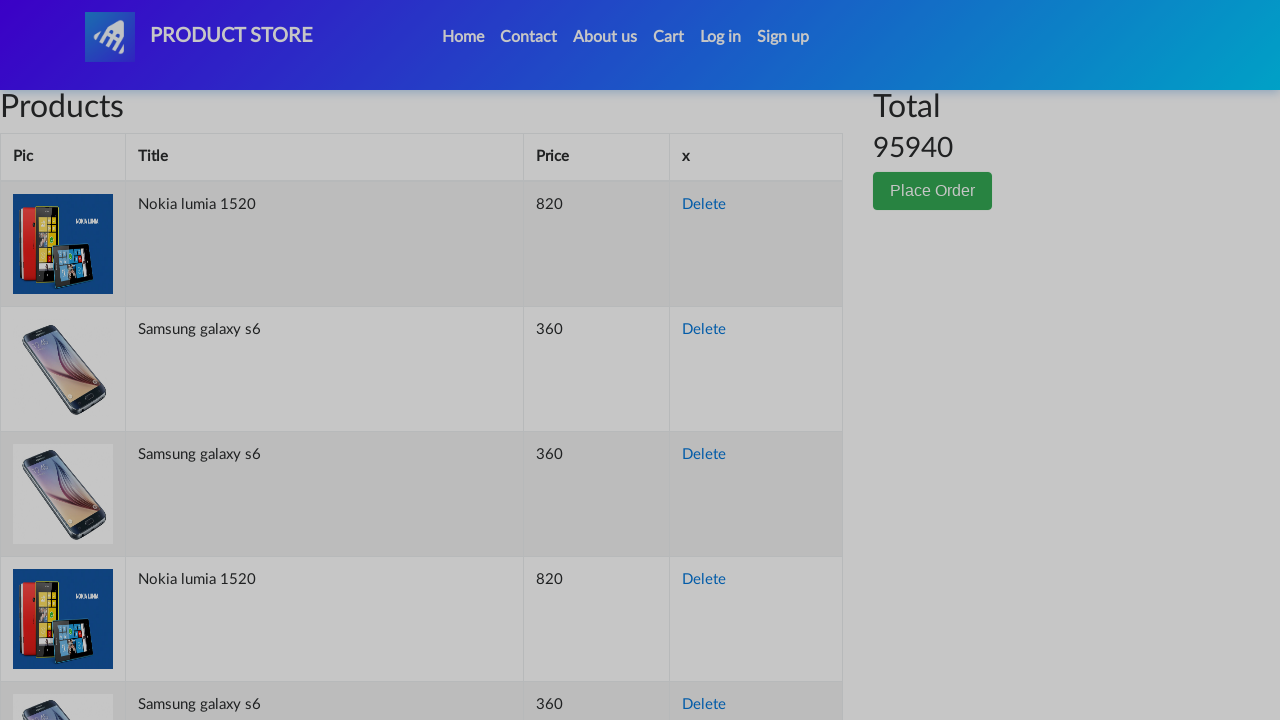

Filled in customer name as 'JohnDoe' on xpath=//input[@id="name"]
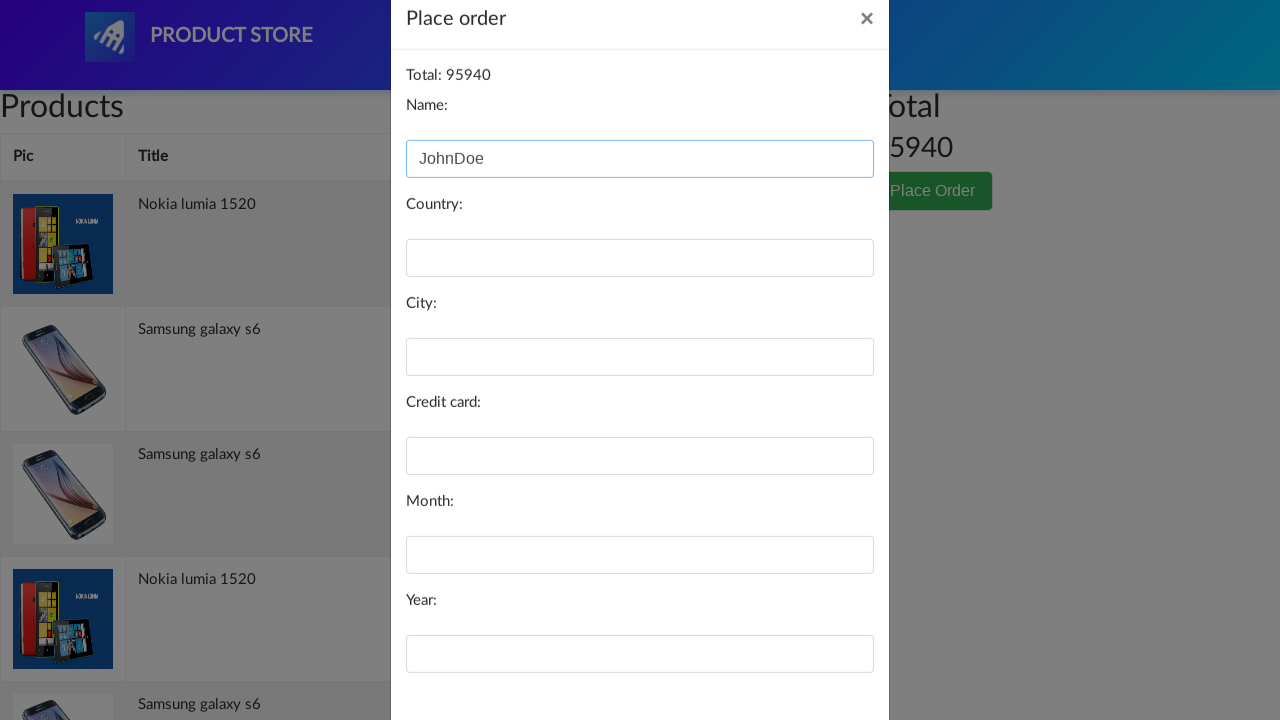

Filled in card number as '9876543210' on xpath=//input[@id="card"]
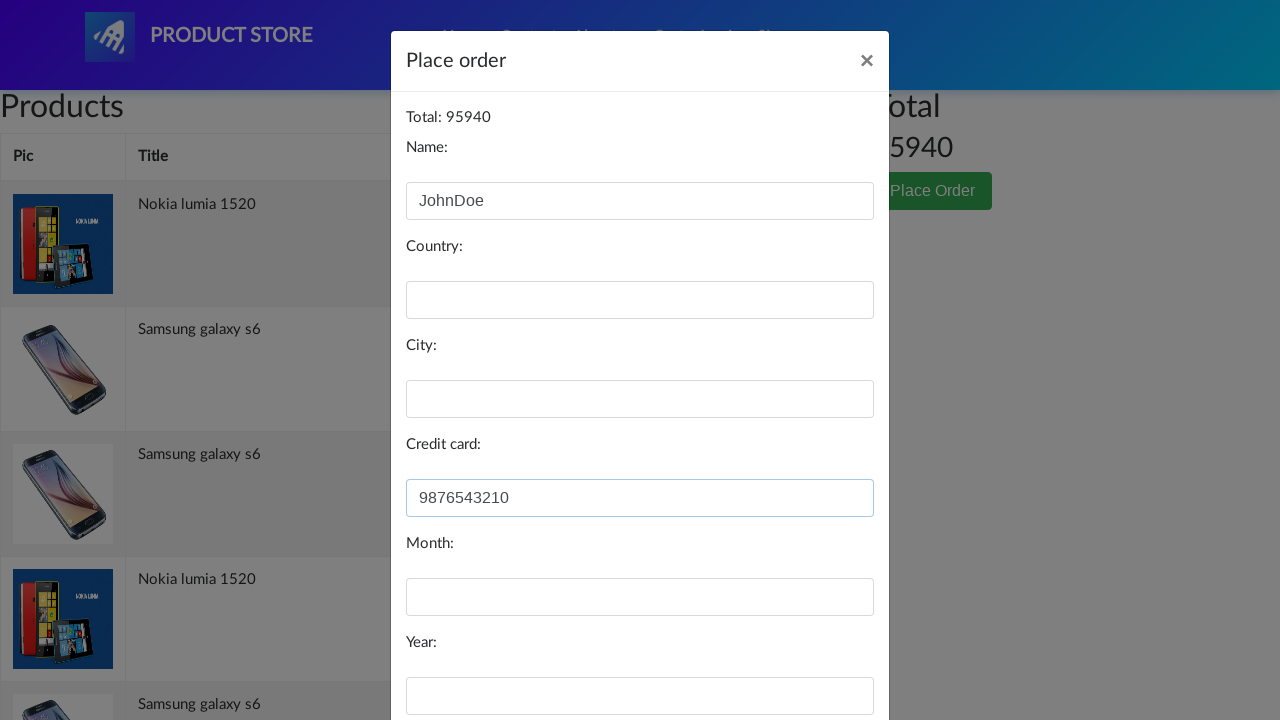

Clicked Purchase button to complete order without items in cart at (823, 655) on xpath=//button[@class="btn btn-primary" and text()="Purchase"]
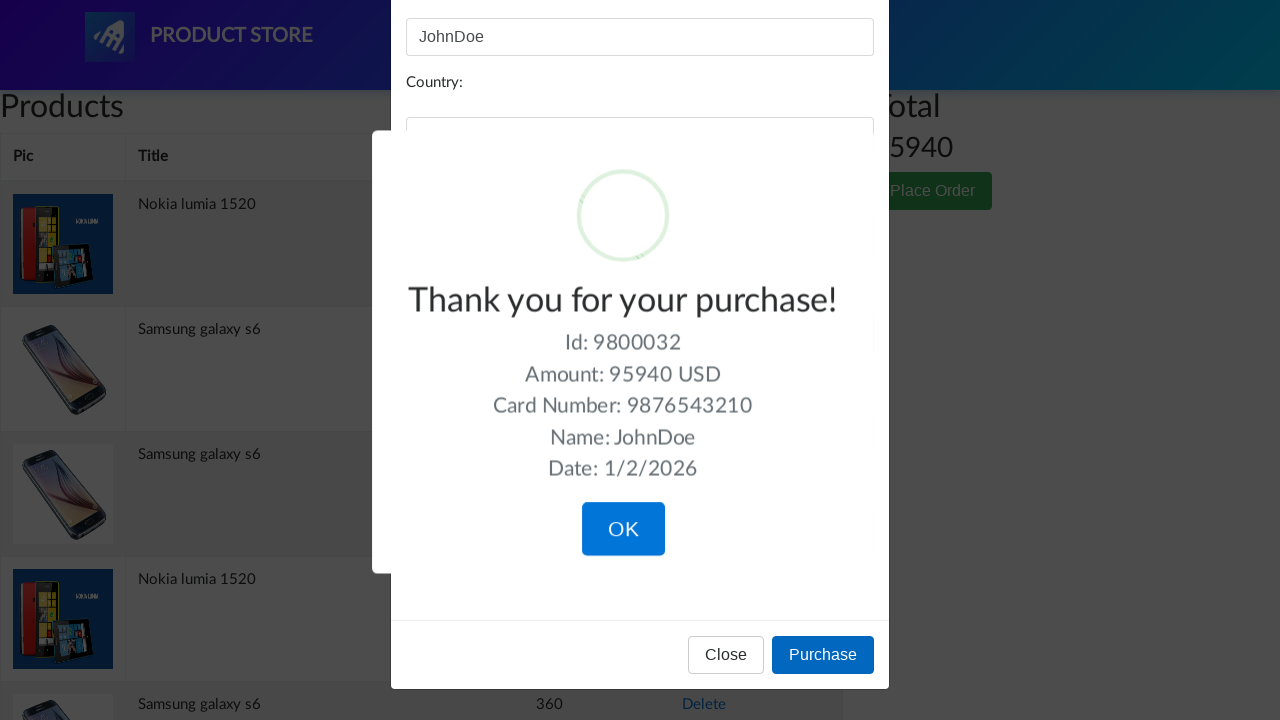

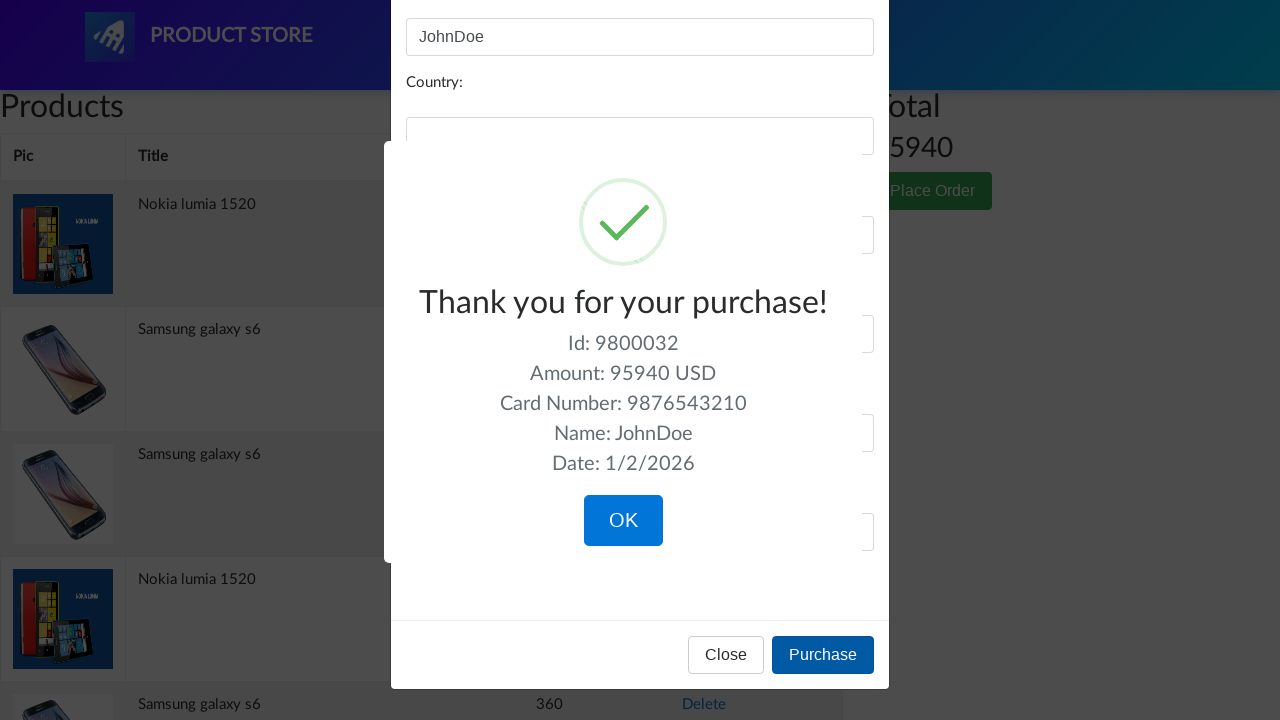